Tests JavaScript confirm dialog by clicking JS Confirm button and accepting it

Starting URL: https://the-internet.herokuapp.com/javascript_alerts

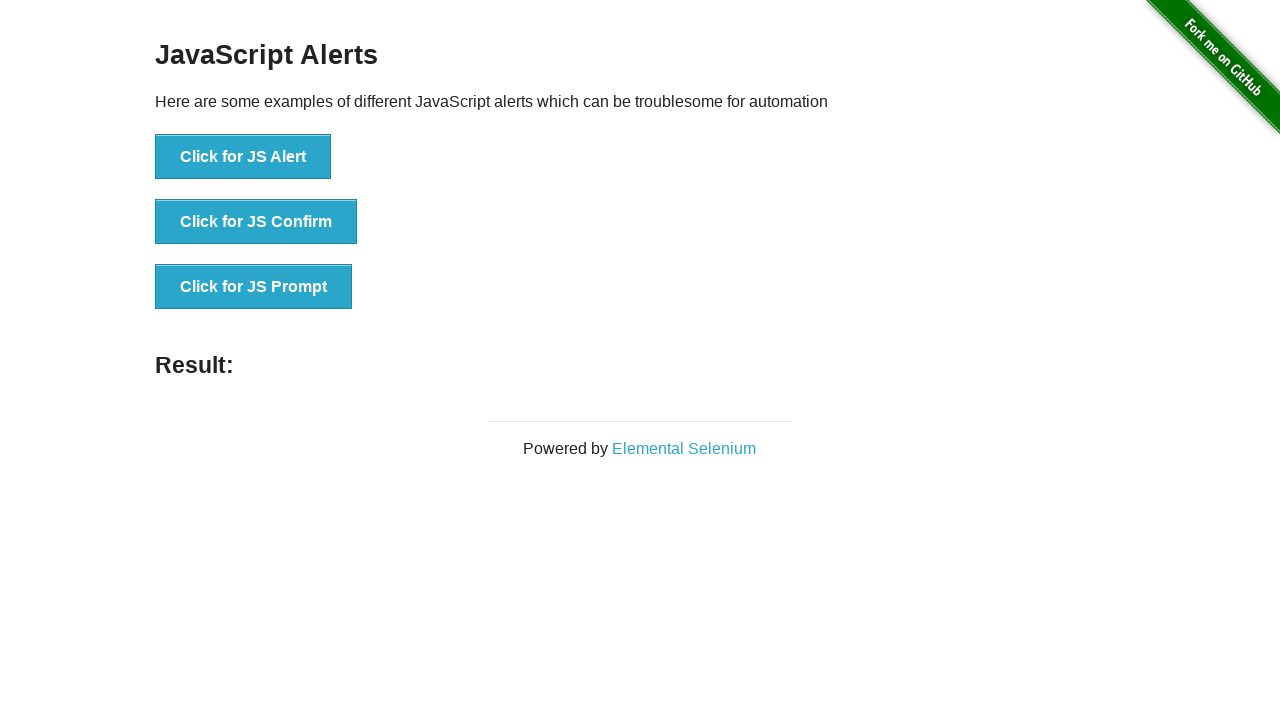

Clicked JS Confirm button at (256, 222) on text=Click for JS Confirm
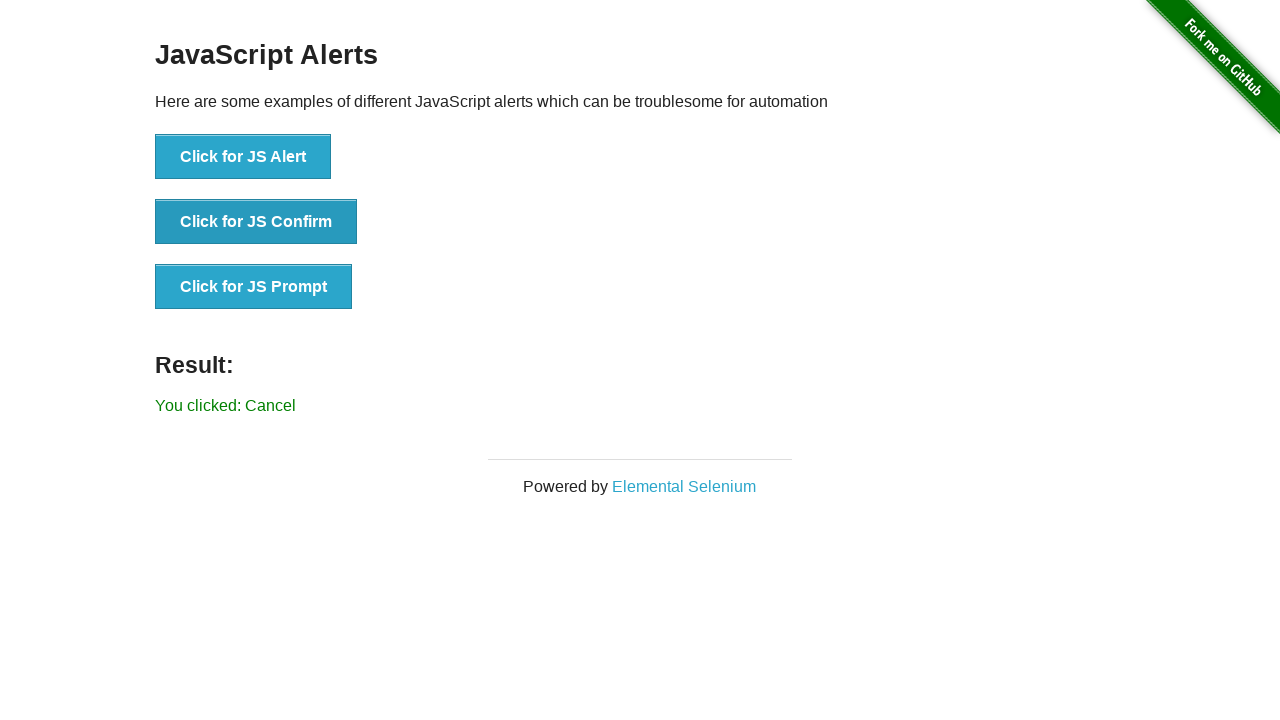

Accepted JavaScript confirm dialog
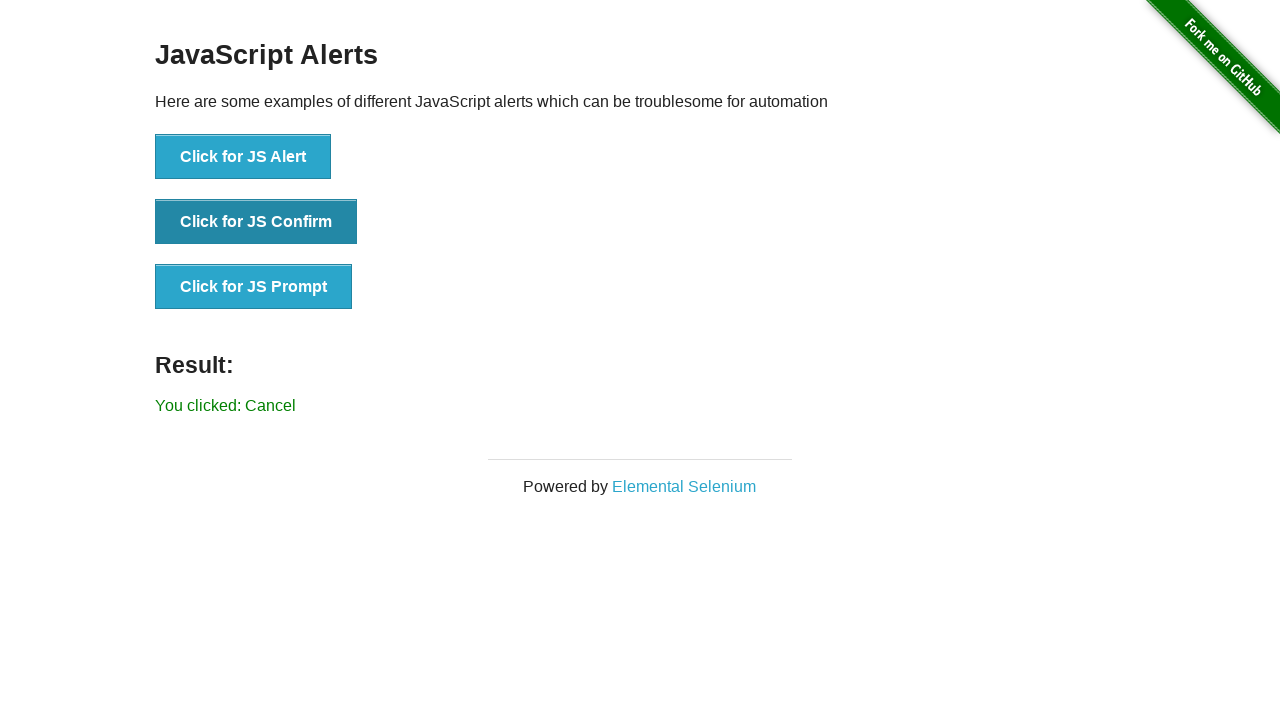

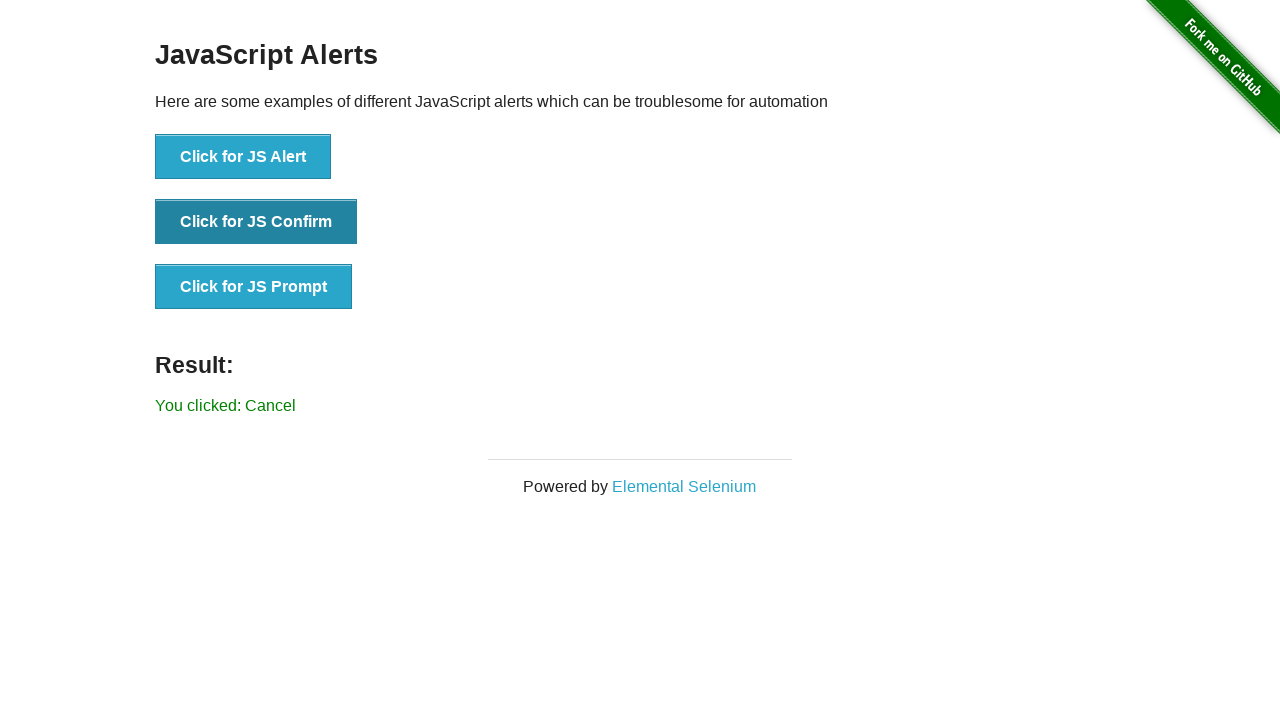